Tests mouse hover functionality by clicking on the mouse hover element and verifying the hover content appears

Starting URL: https://rahulshettyacademy.com/AutomationPractice/

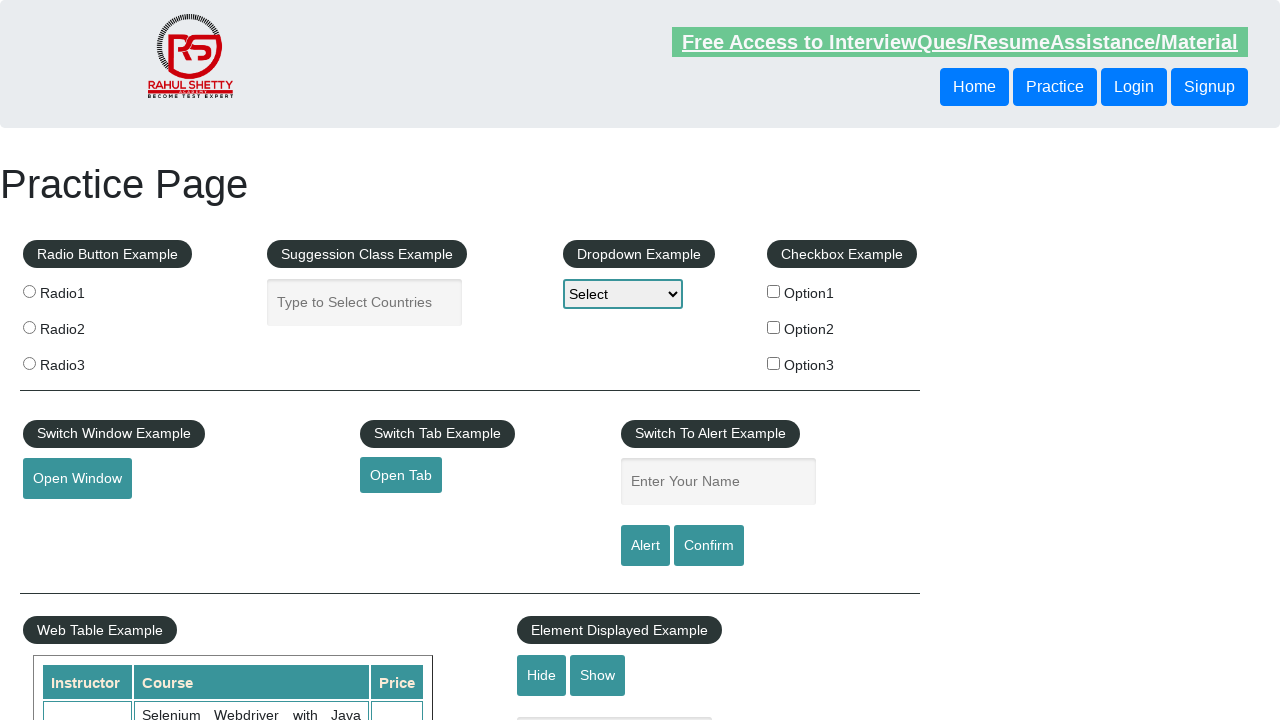

Clicked on the mouse hover element at (83, 361) on #mousehover
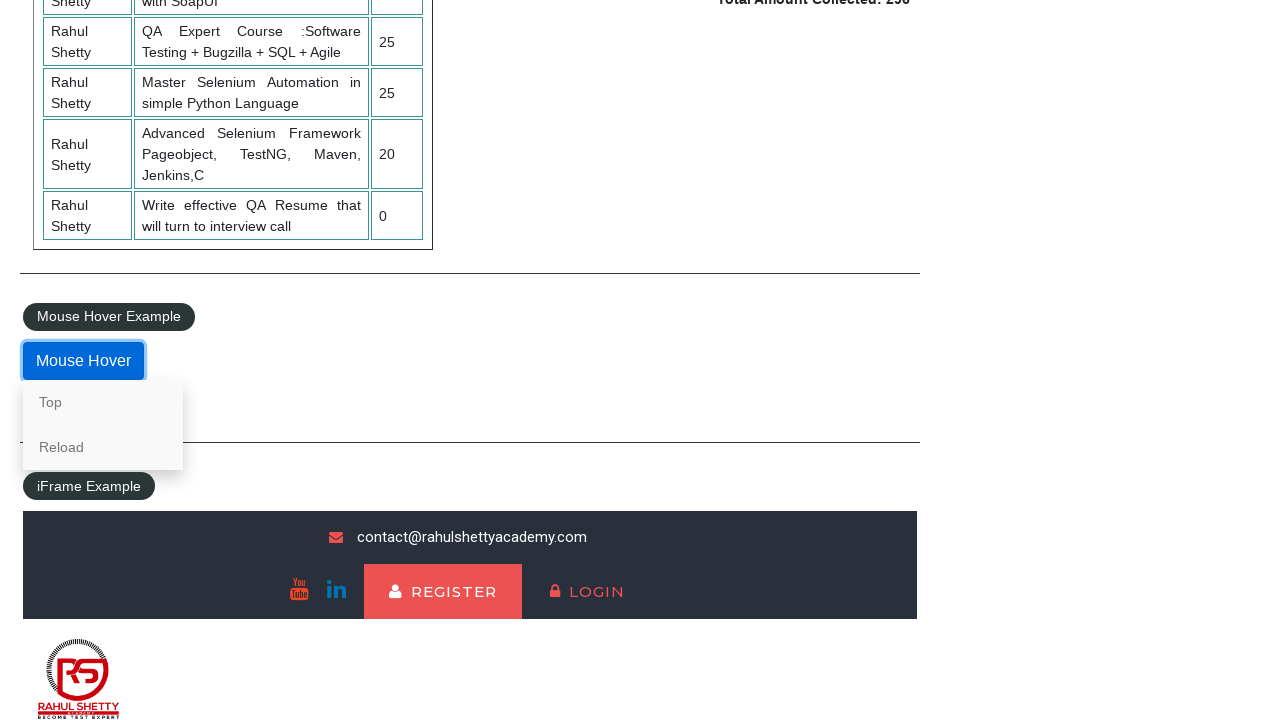

Hover content appeared and is visible
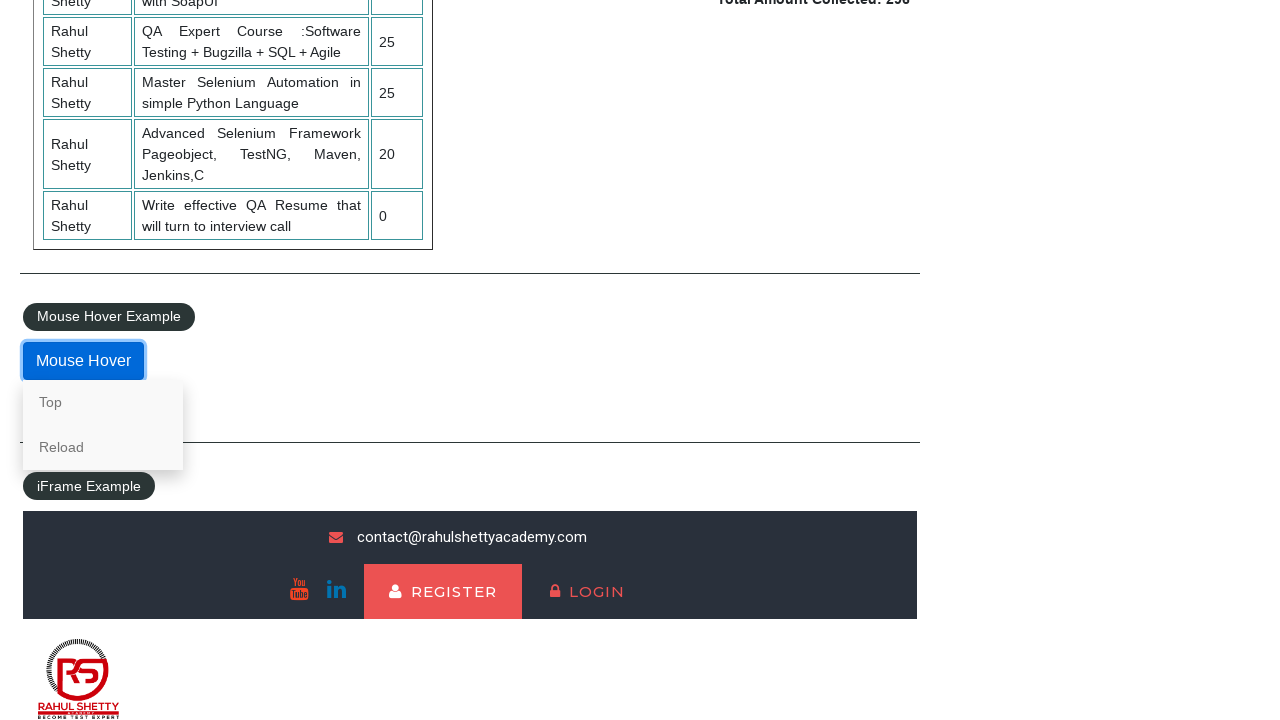

Verified that mouse hover element contains 'Mouse Hover' text
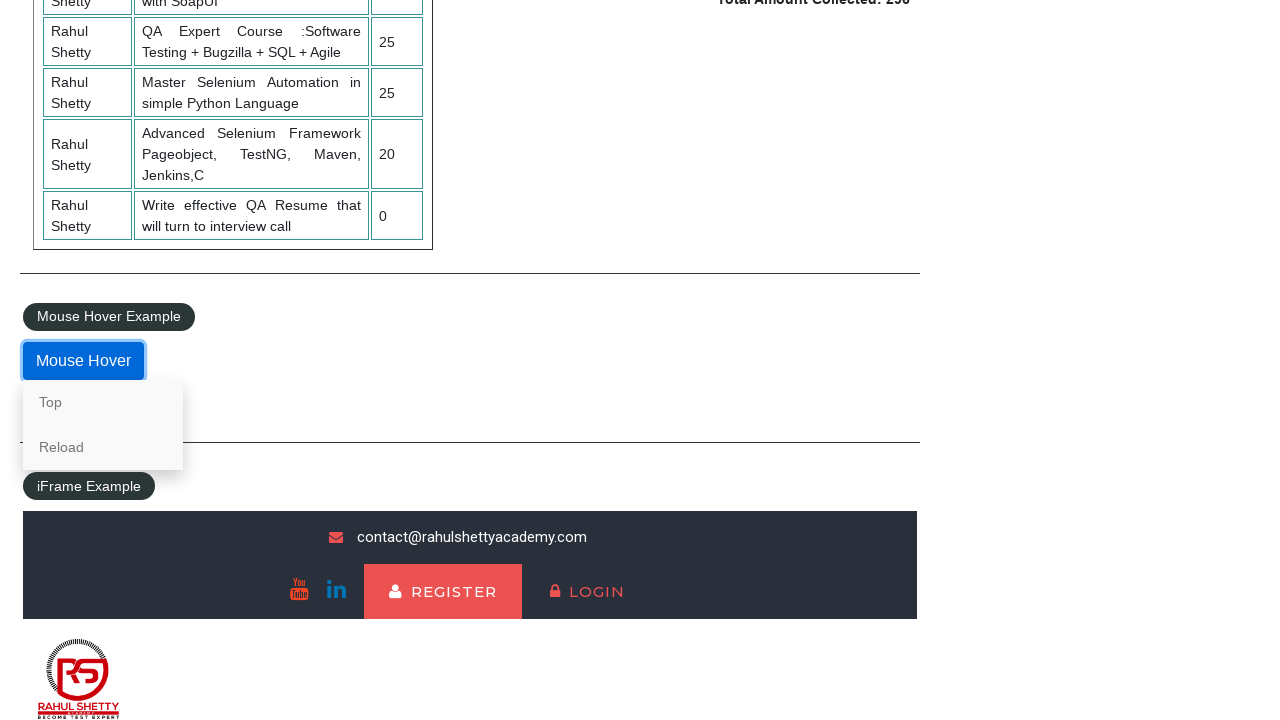

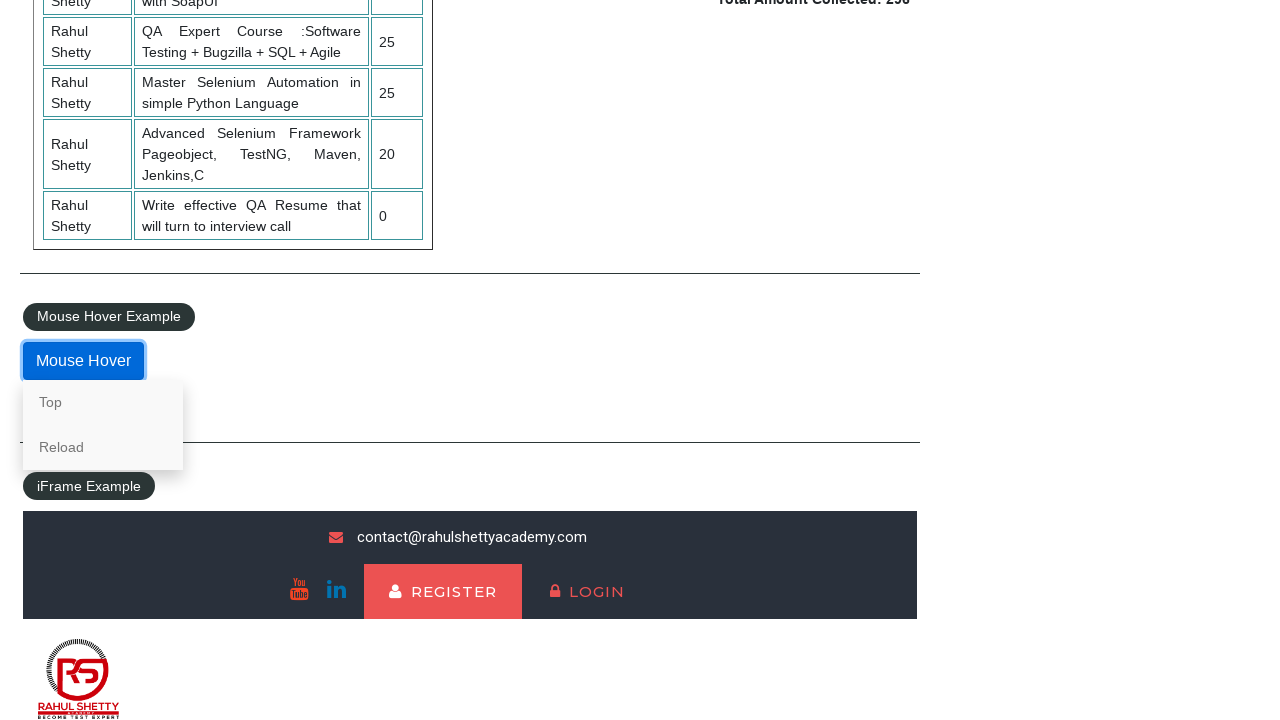